Tests the Python.org search functionality by entering "pycon" in the search field and submitting the search form

Starting URL: http://www.python.org

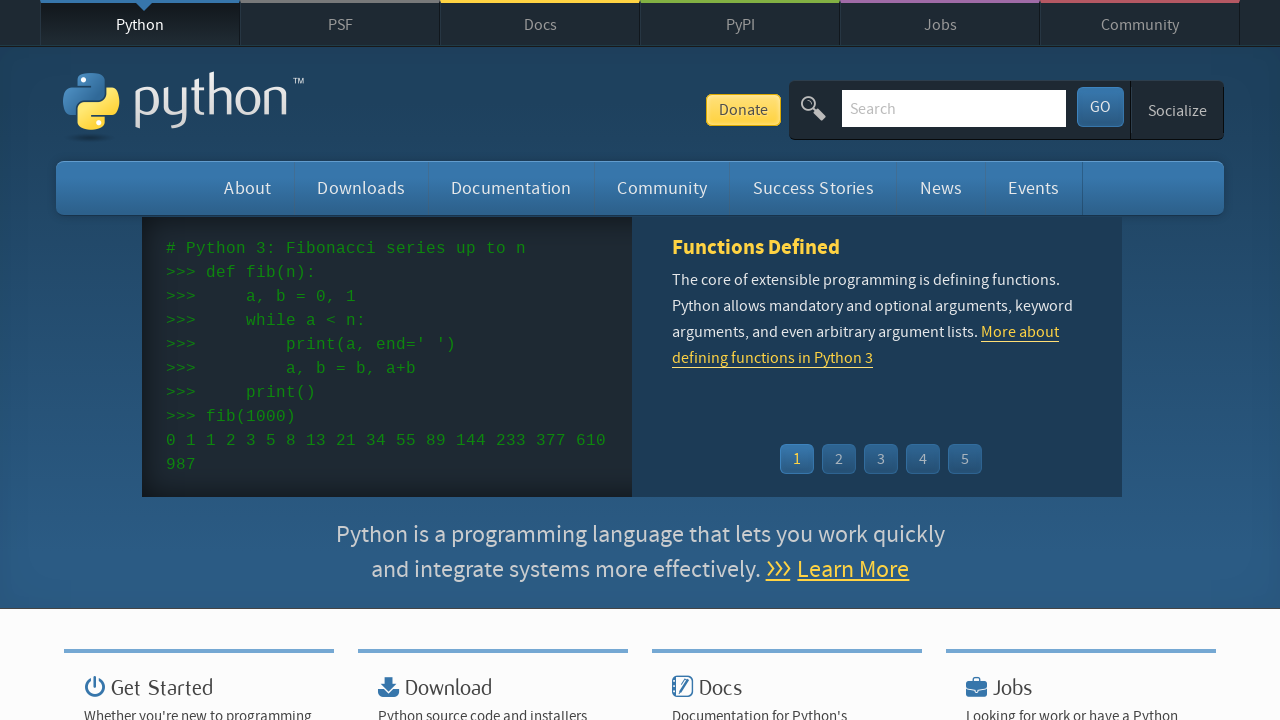

Verified 'Python' in page title
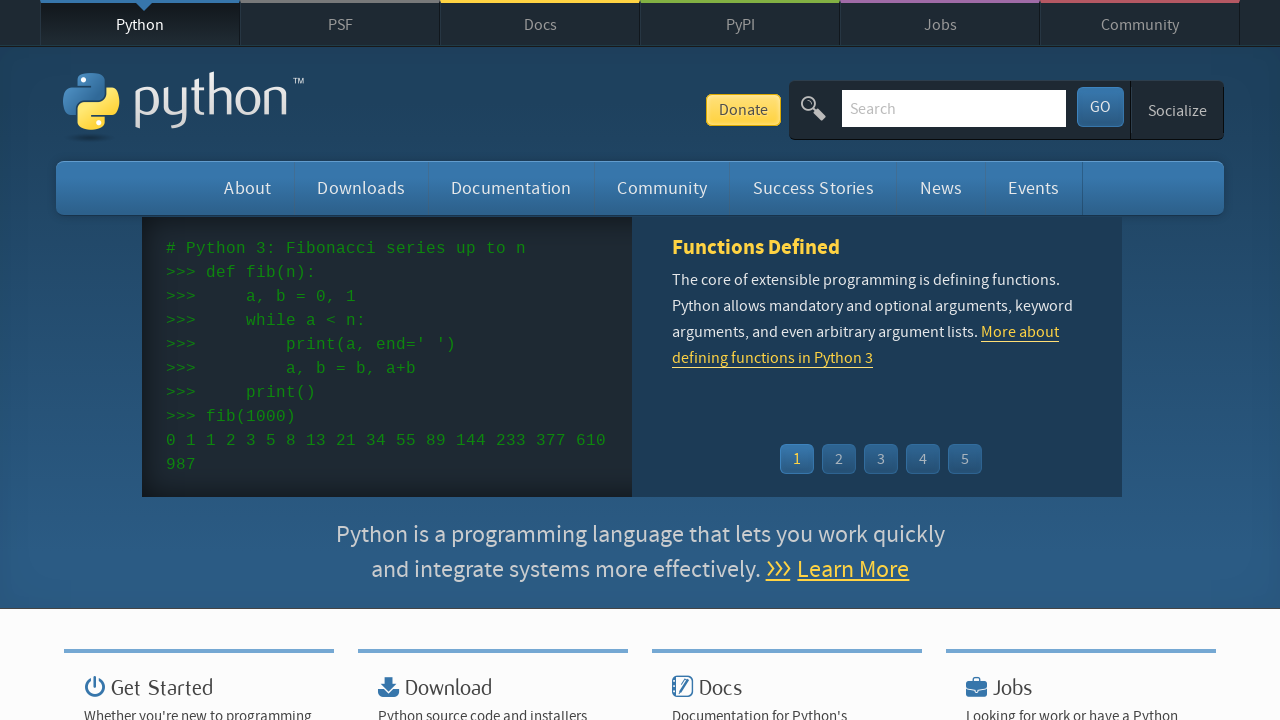

Cleared the search field on #id-search-field
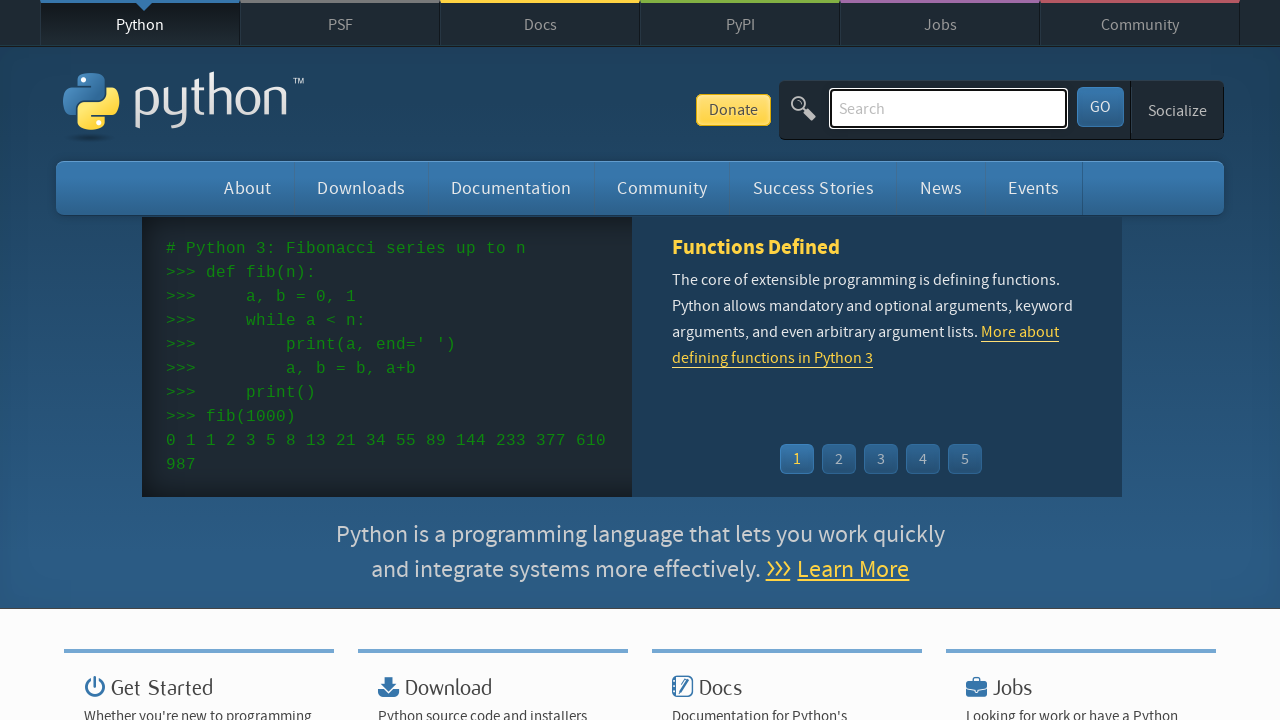

Filled search field with 'pycon' on #id-search-field
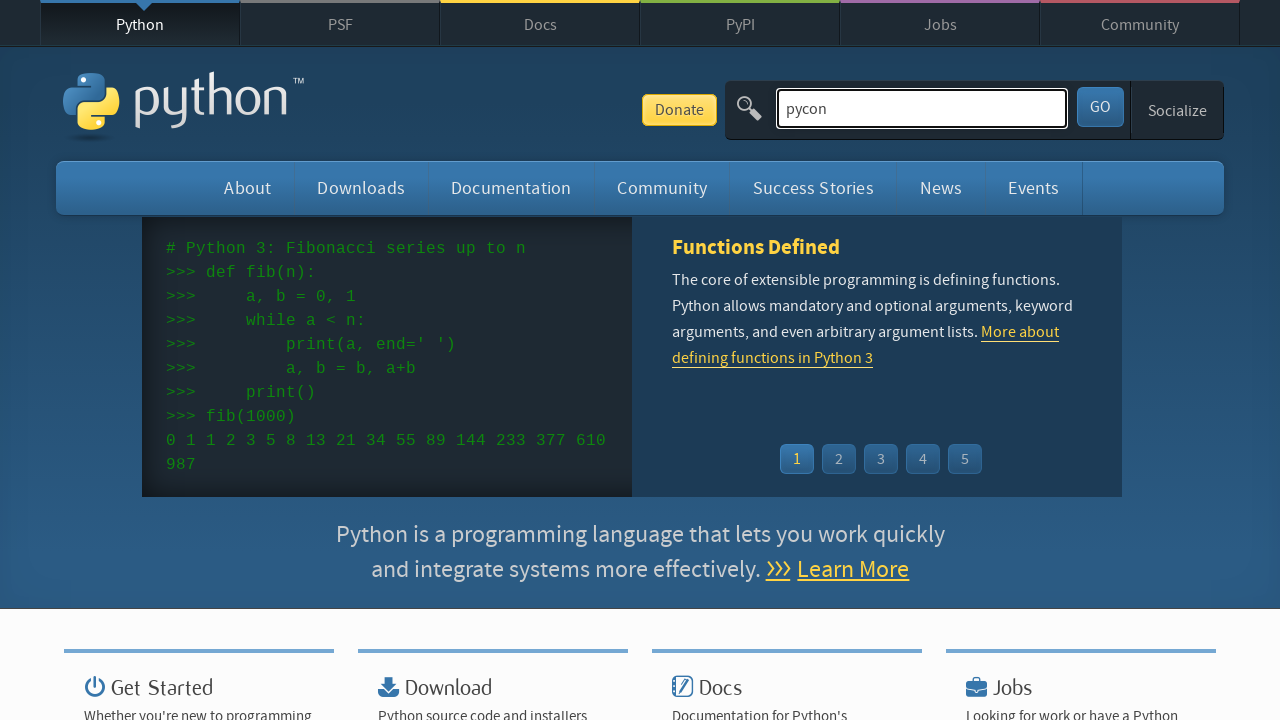

Submitted search form by pressing Enter on #id-search-field
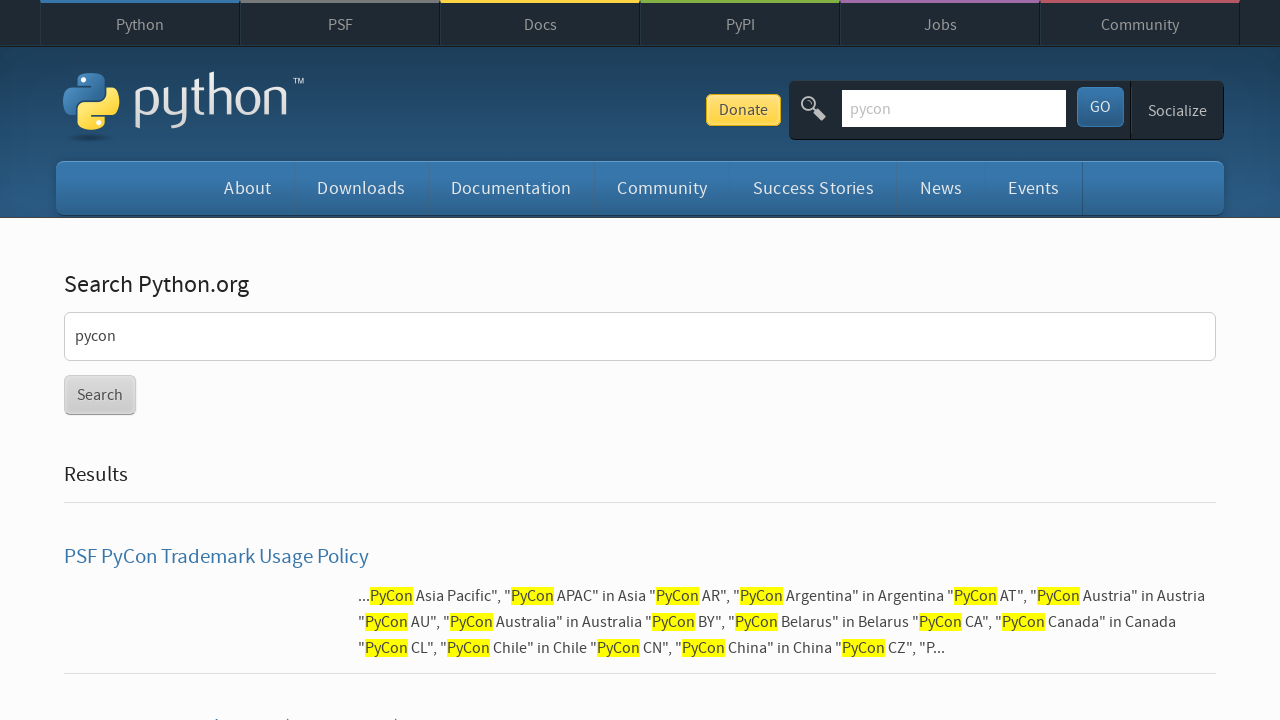

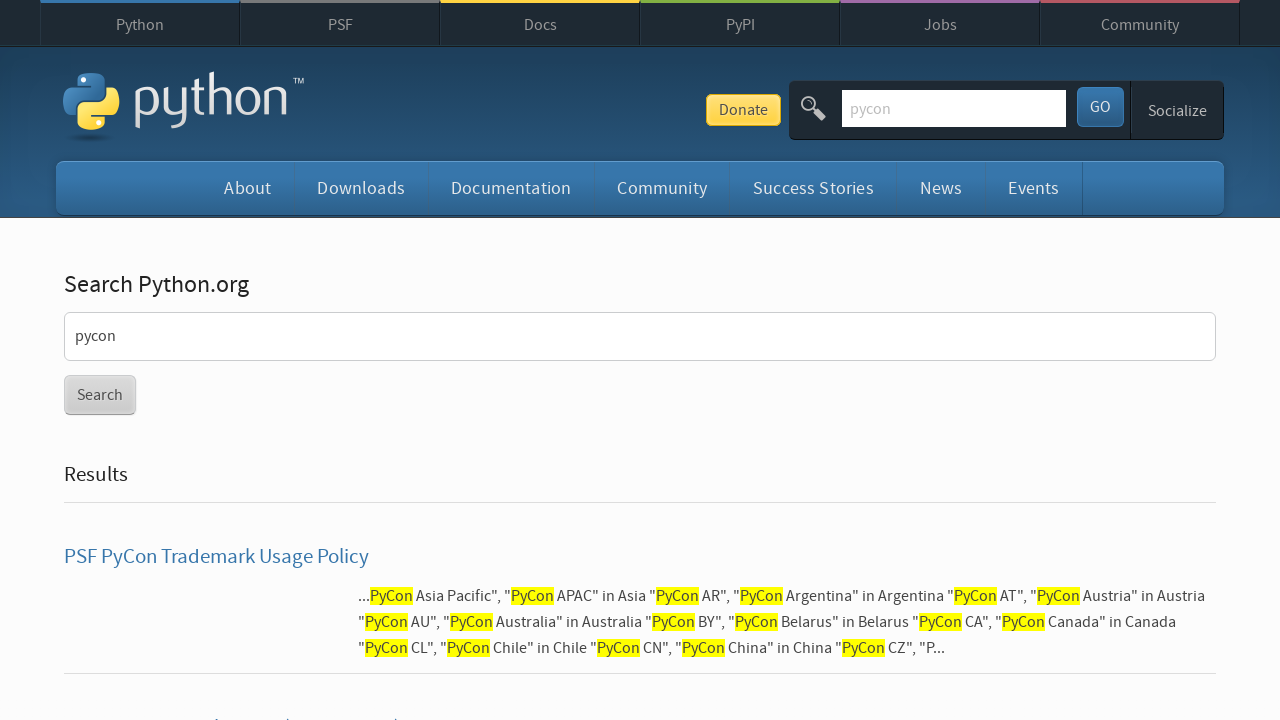